Navigates to Tesla website and verifies the page title and URL

Starting URL: https://www.tesla.com

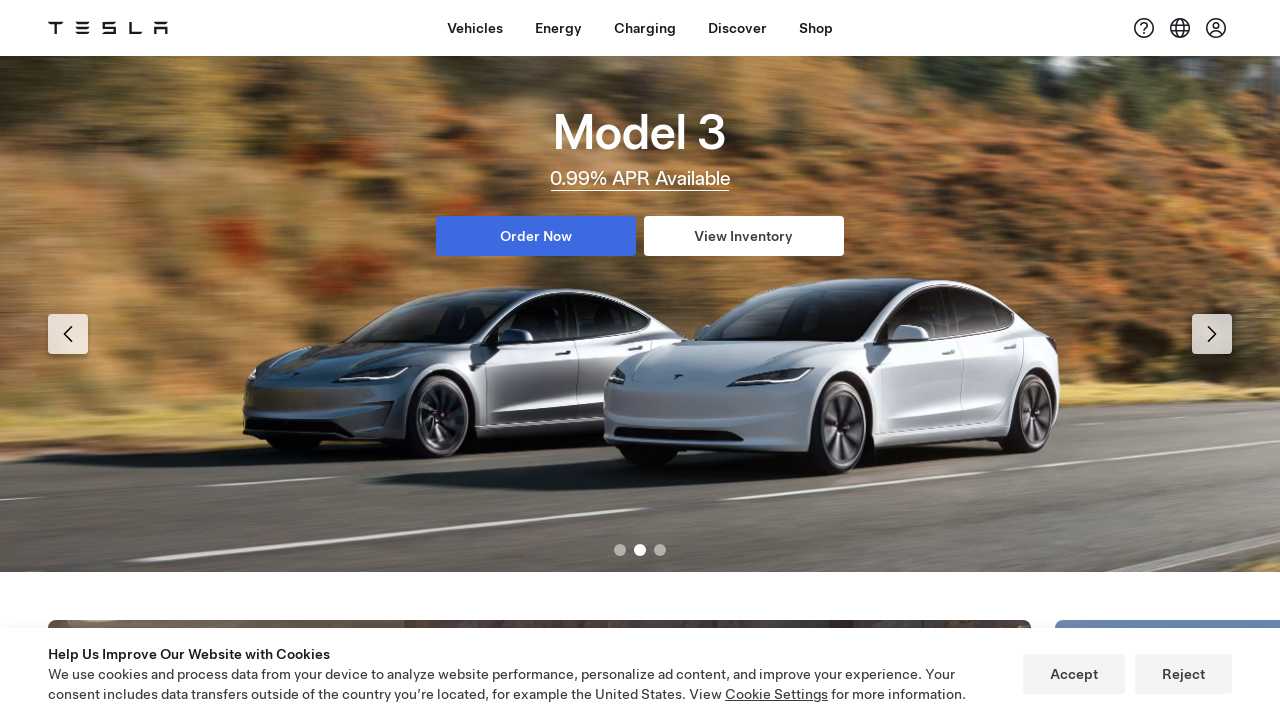

Retrieved page title
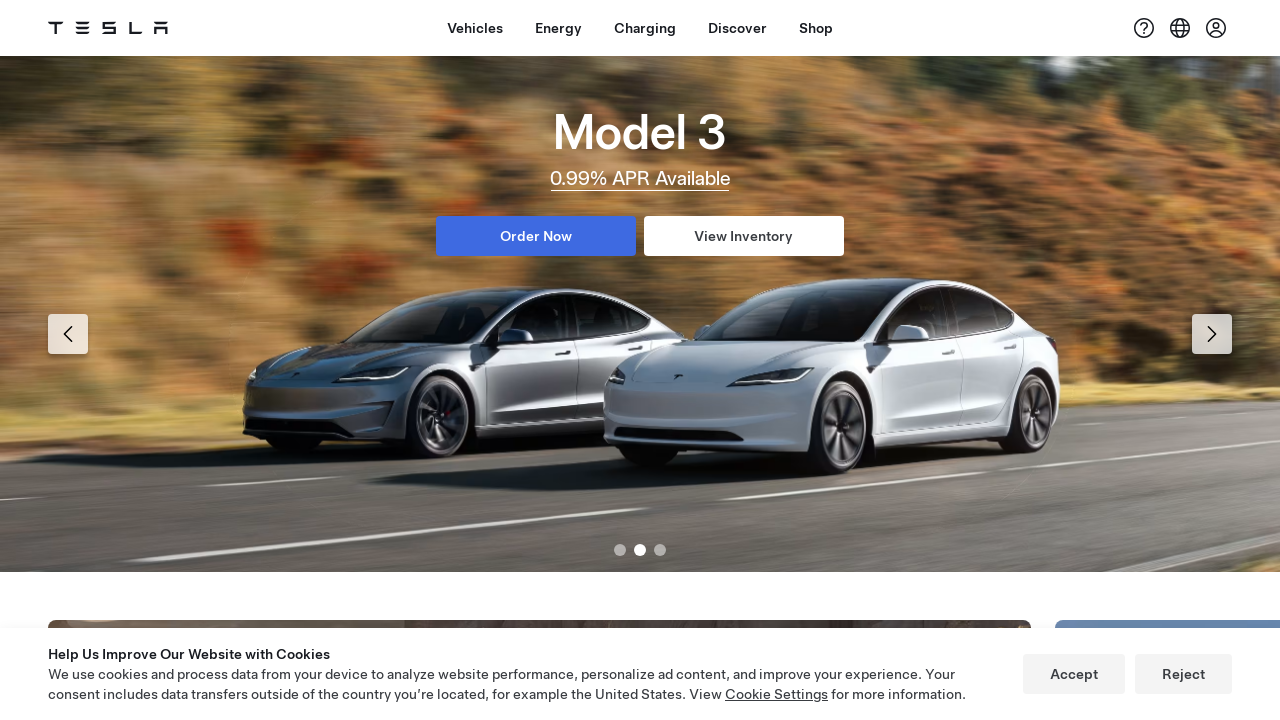

Retrieved current page URL
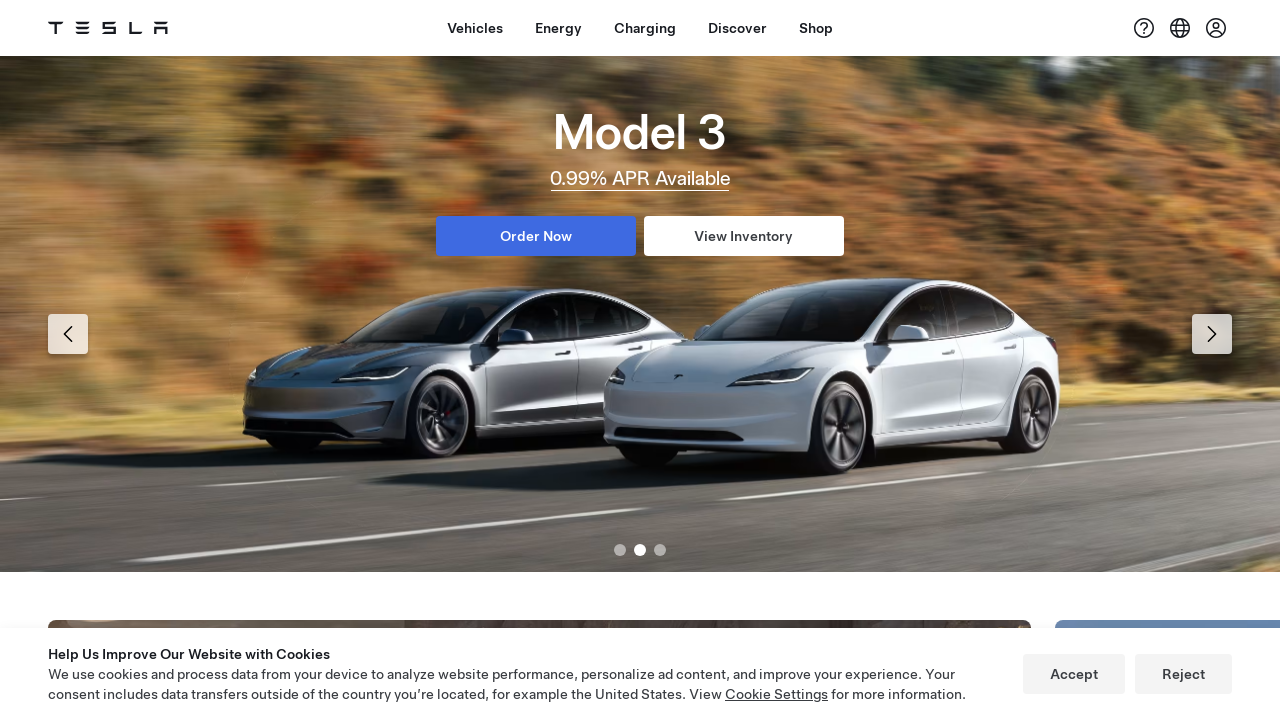

Verified page title matches 'Electric Cars, Solar & Clean Energy | Tesla'
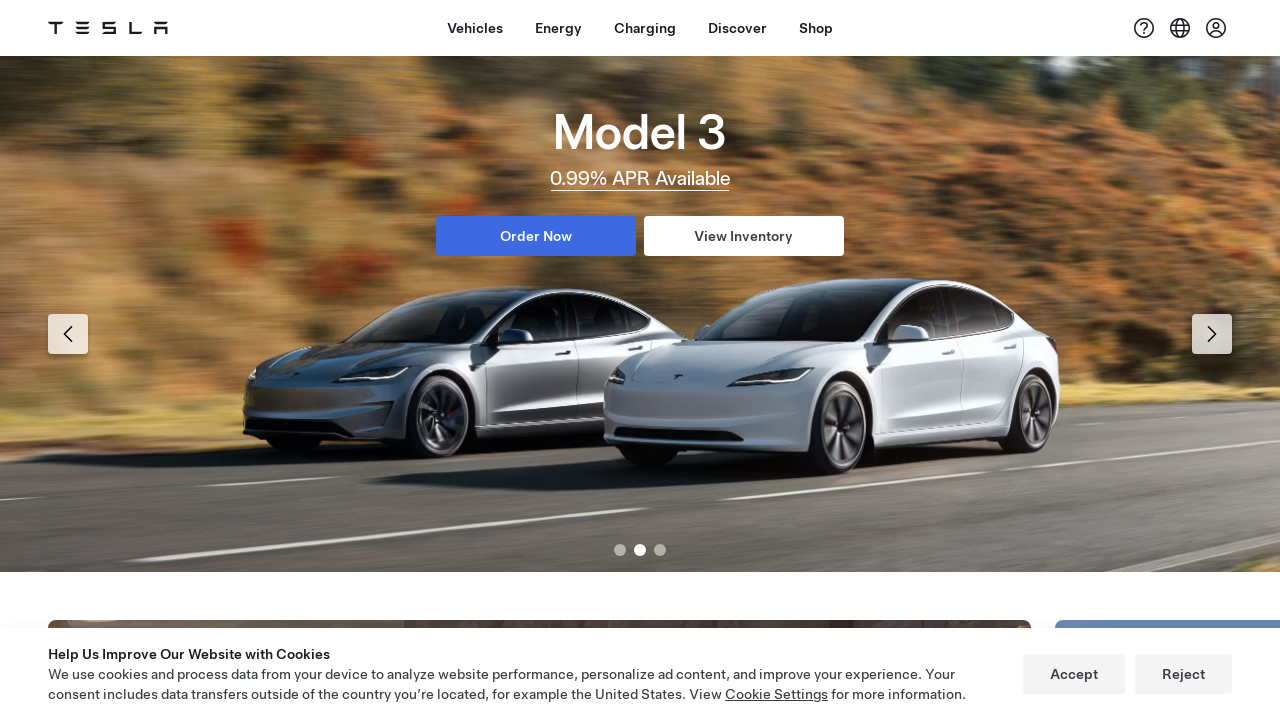

Verified page URL matches https://www.tesla.com
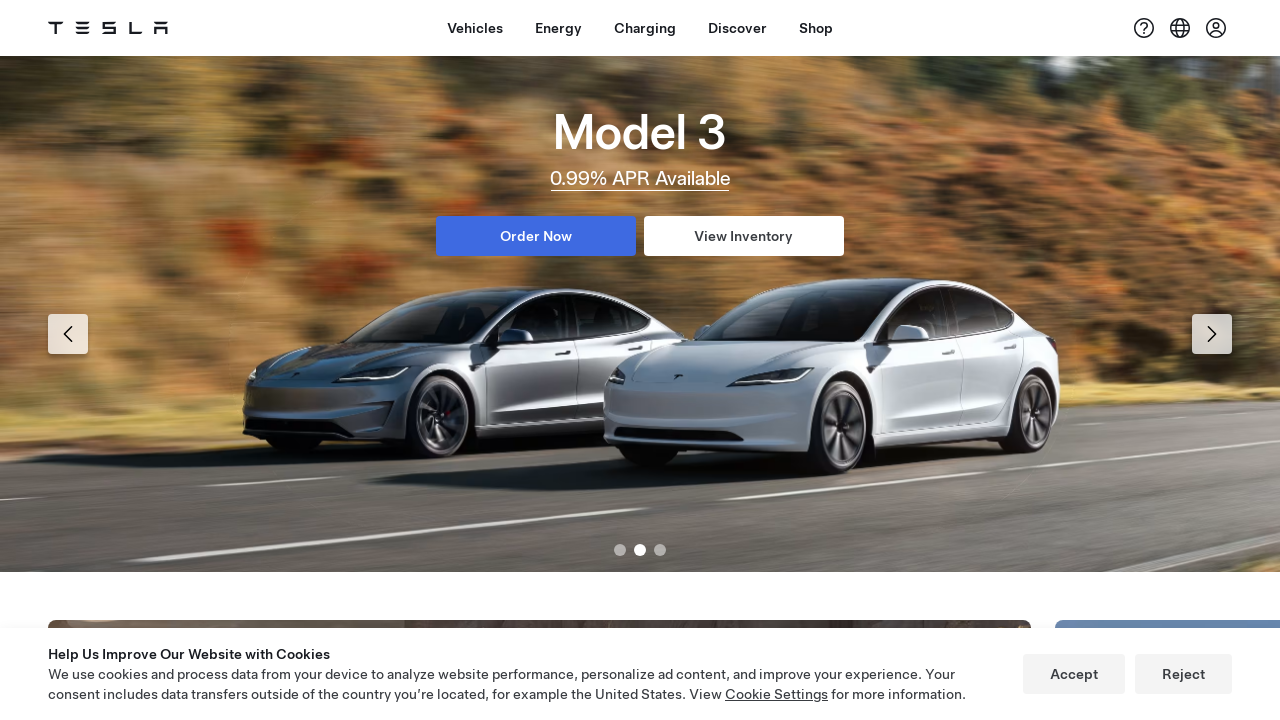

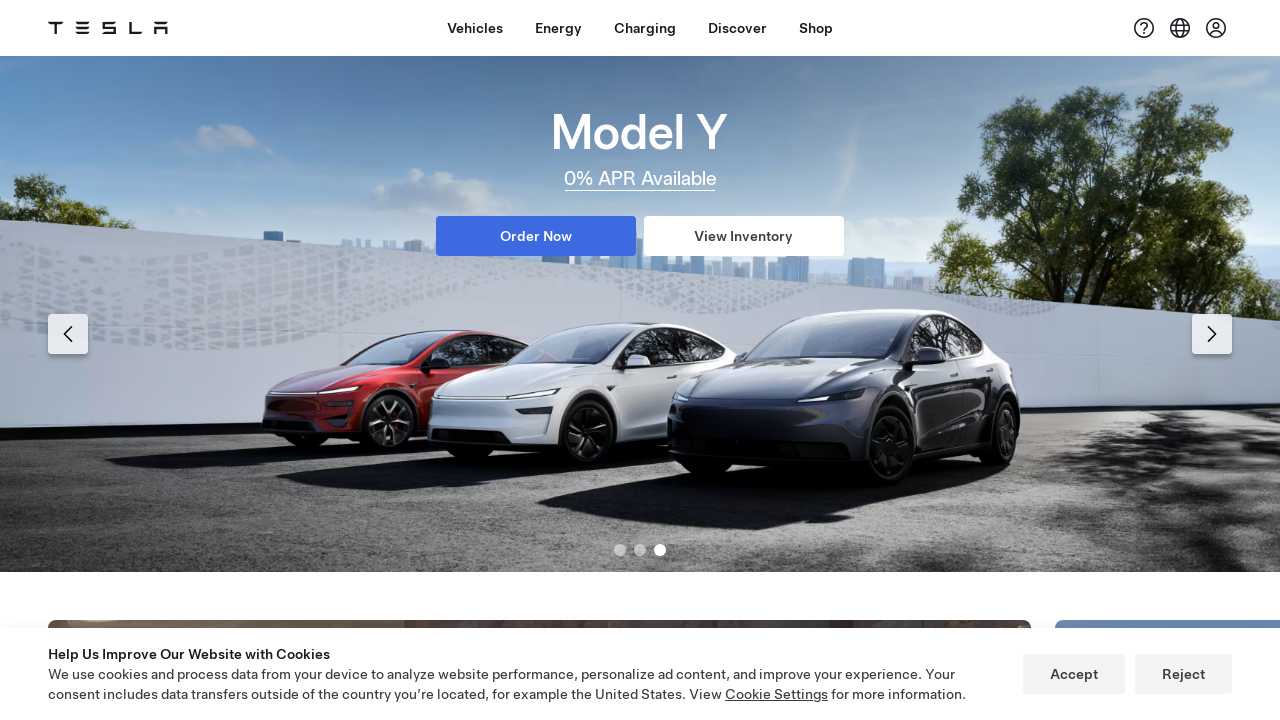